Tests jQuery UI drag and drop functionality by dragging an element into a droppable area and verifying the color change

Starting URL: https://jqueryui.com/droppable/

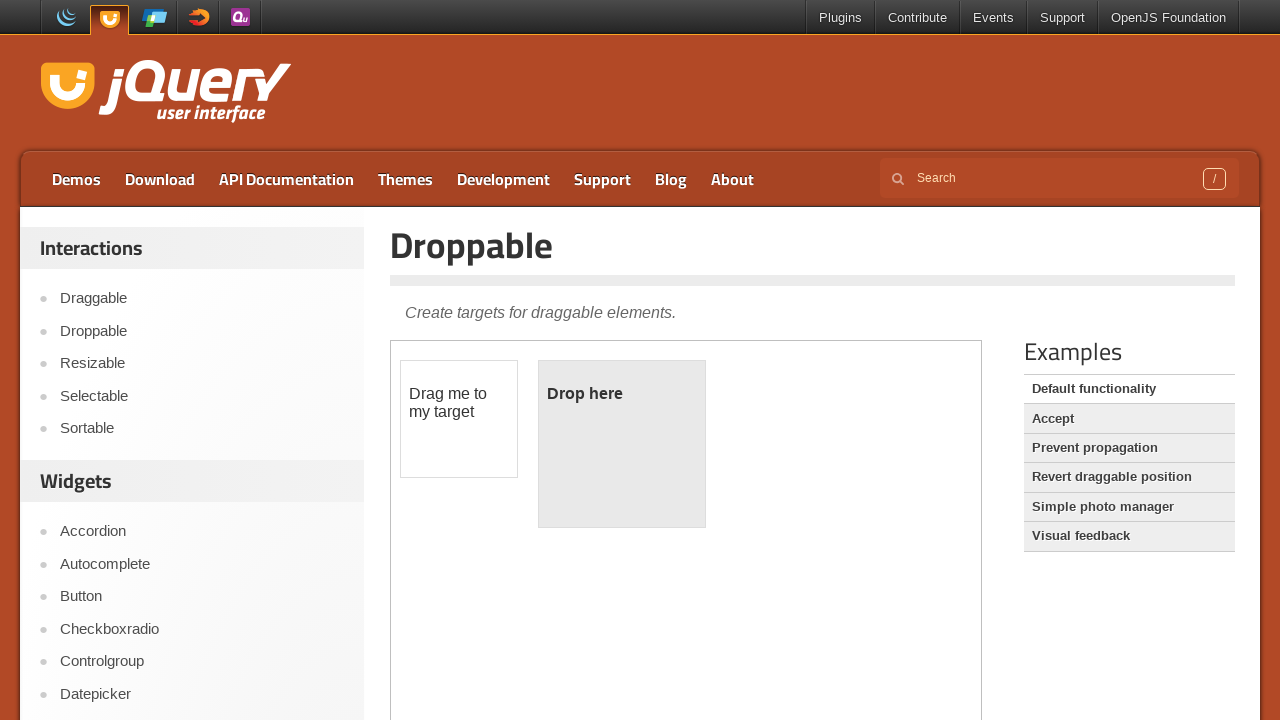

Located demo iframe
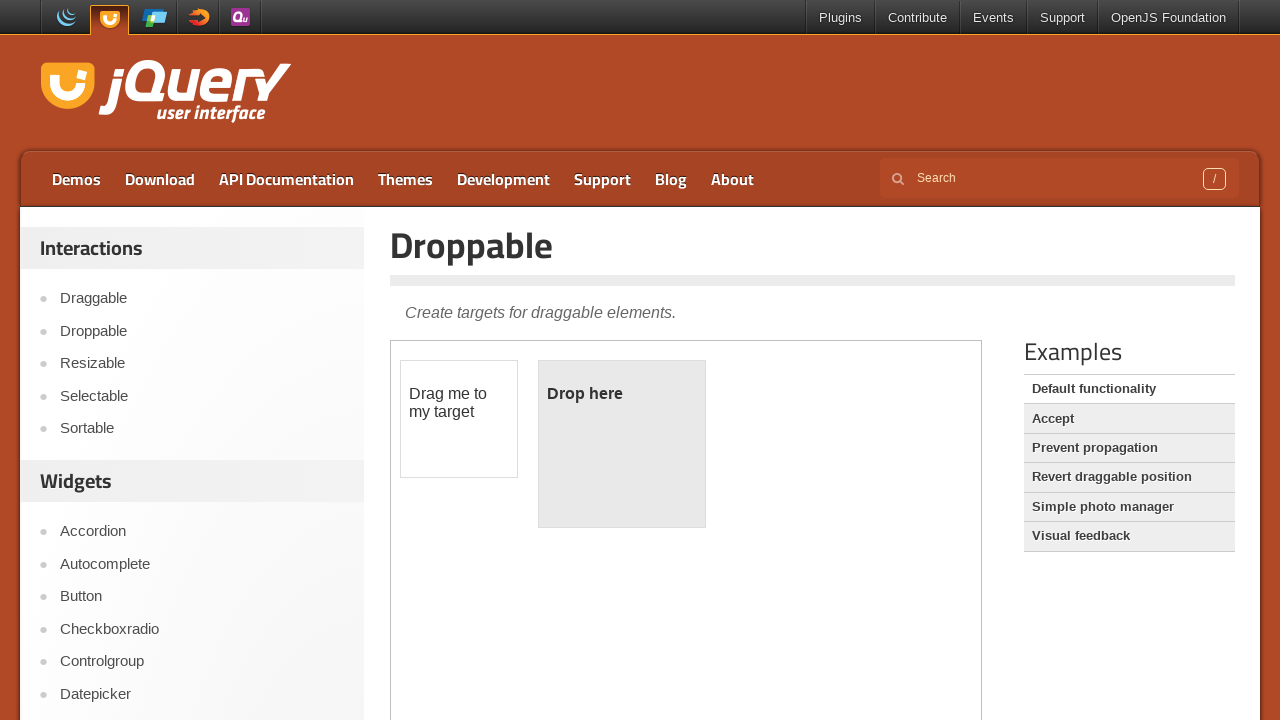

Located draggable element
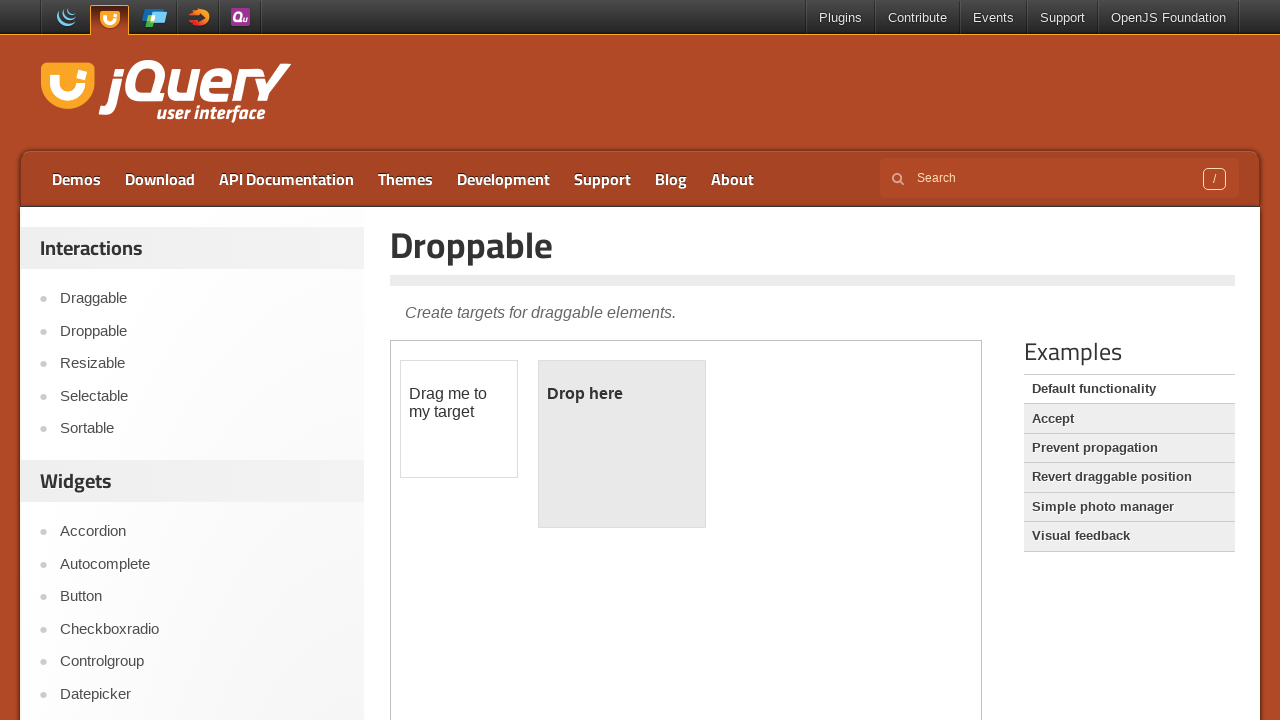

Located droppable element
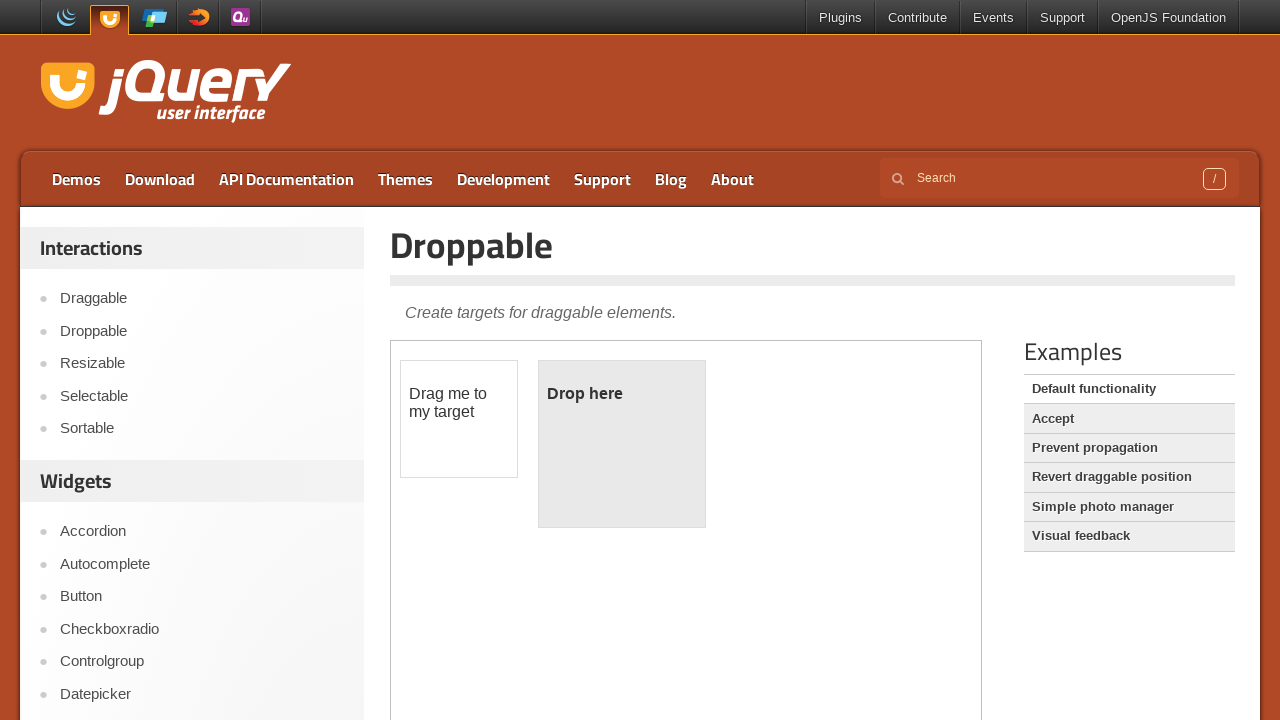

Dragged draggable element into droppable area at (622, 444)
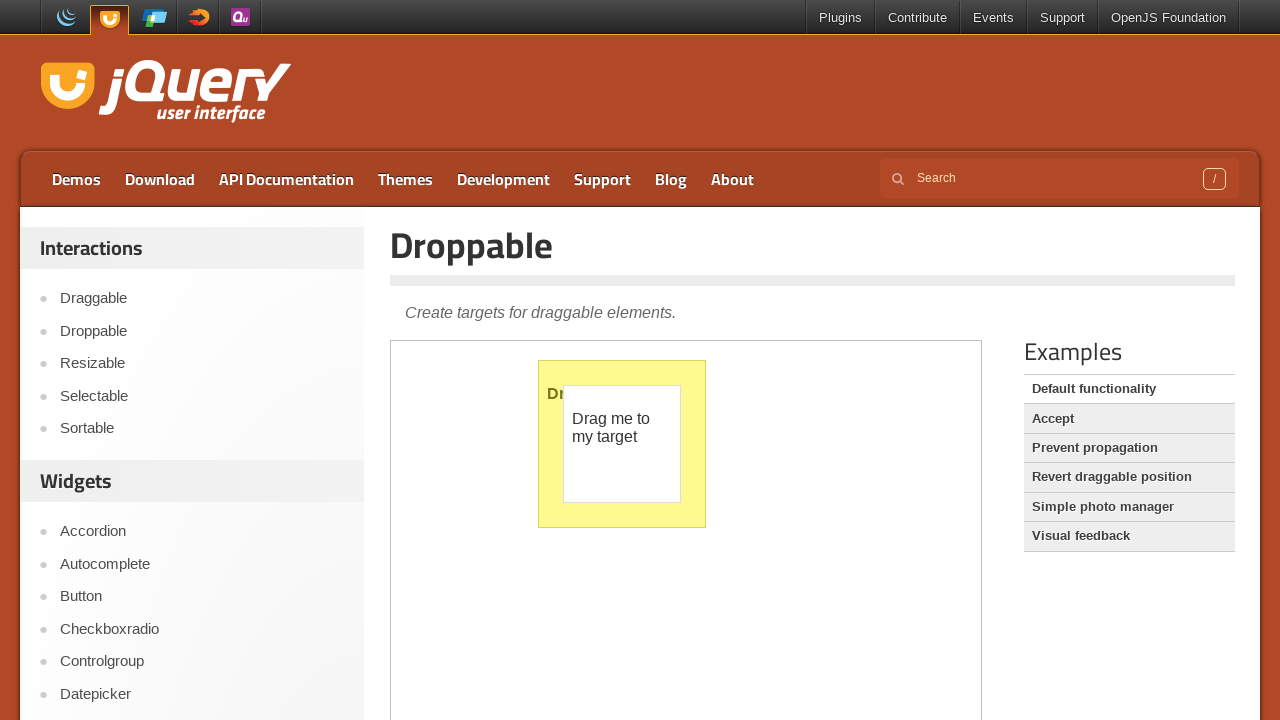

Retrieved droppable element background color: rgb(255, 250, 144)
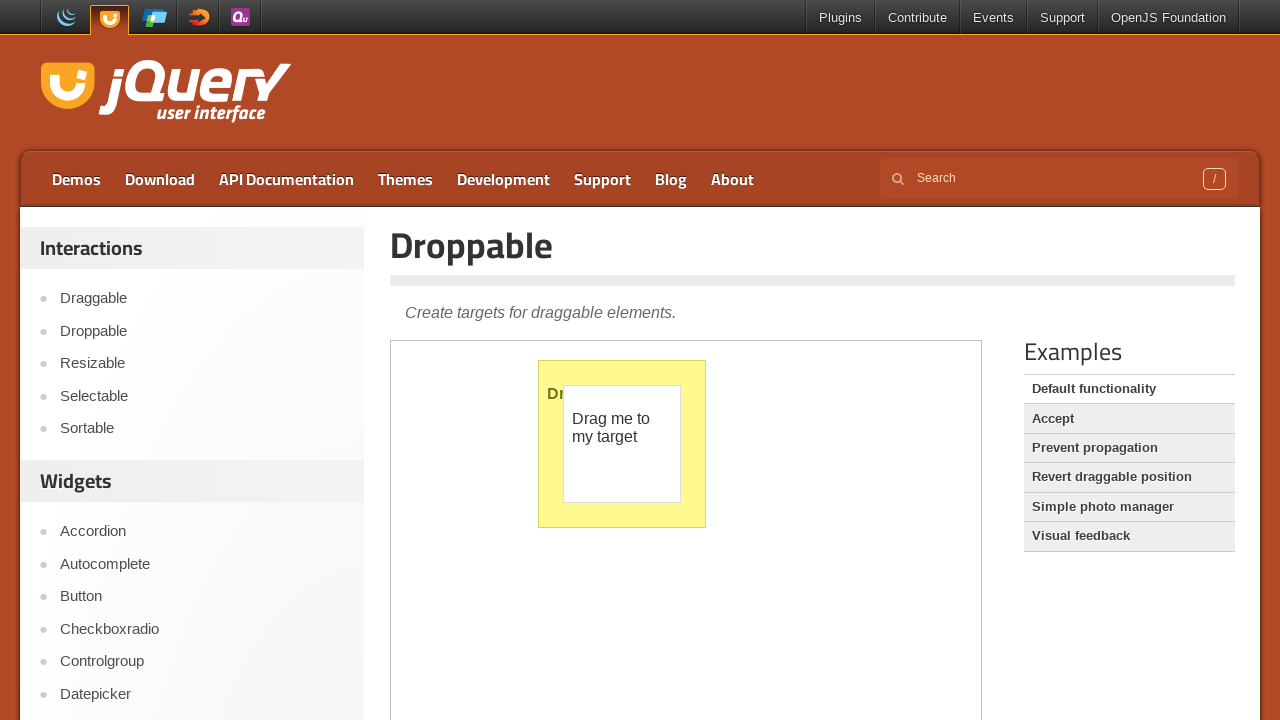

Verified that droppable element color changed after drop
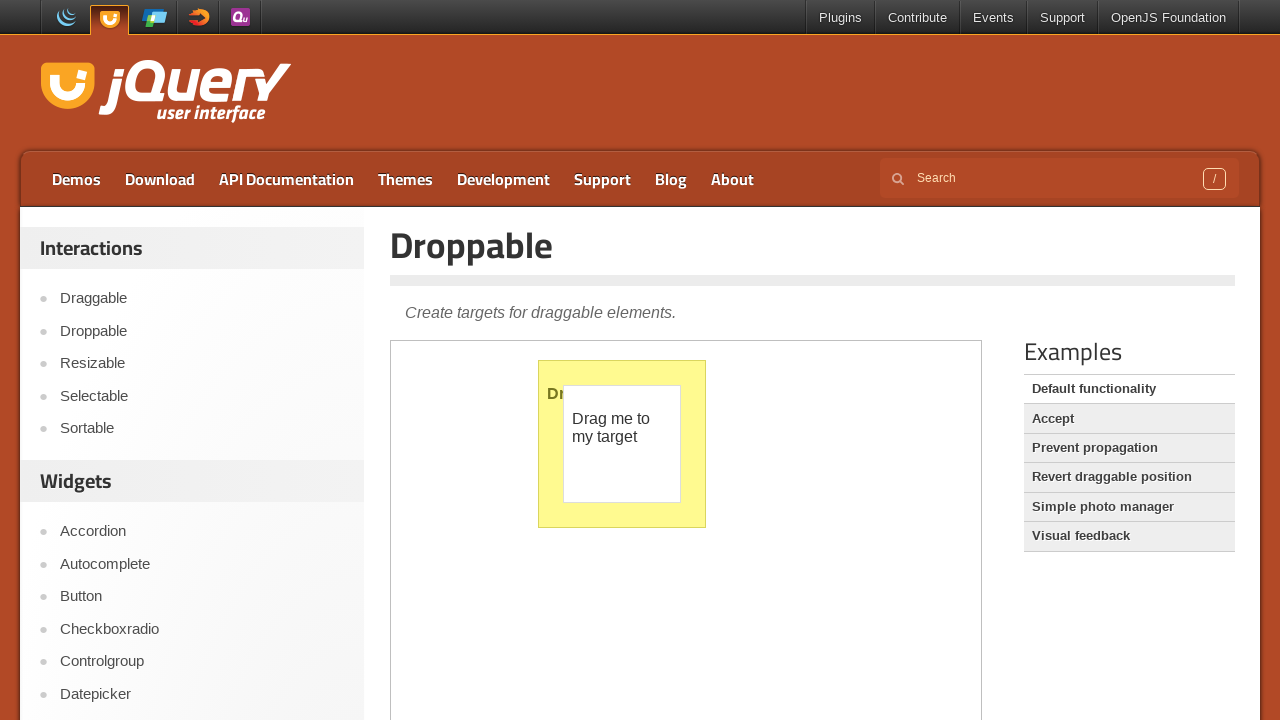

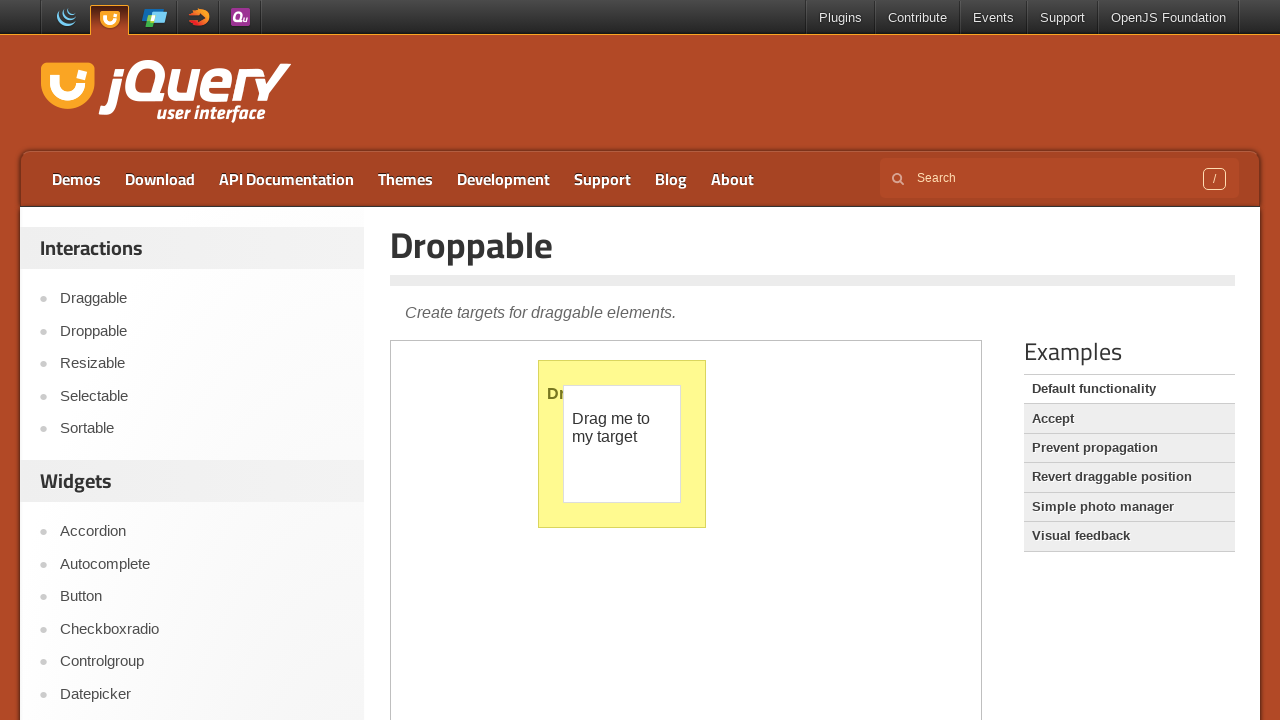